Tests handling multiple browser windows by clicking a button that opens a new window, verifying content on the new page, closing it, and confirming the original page URL.

Starting URL: https://demoqa.com/browser-windows

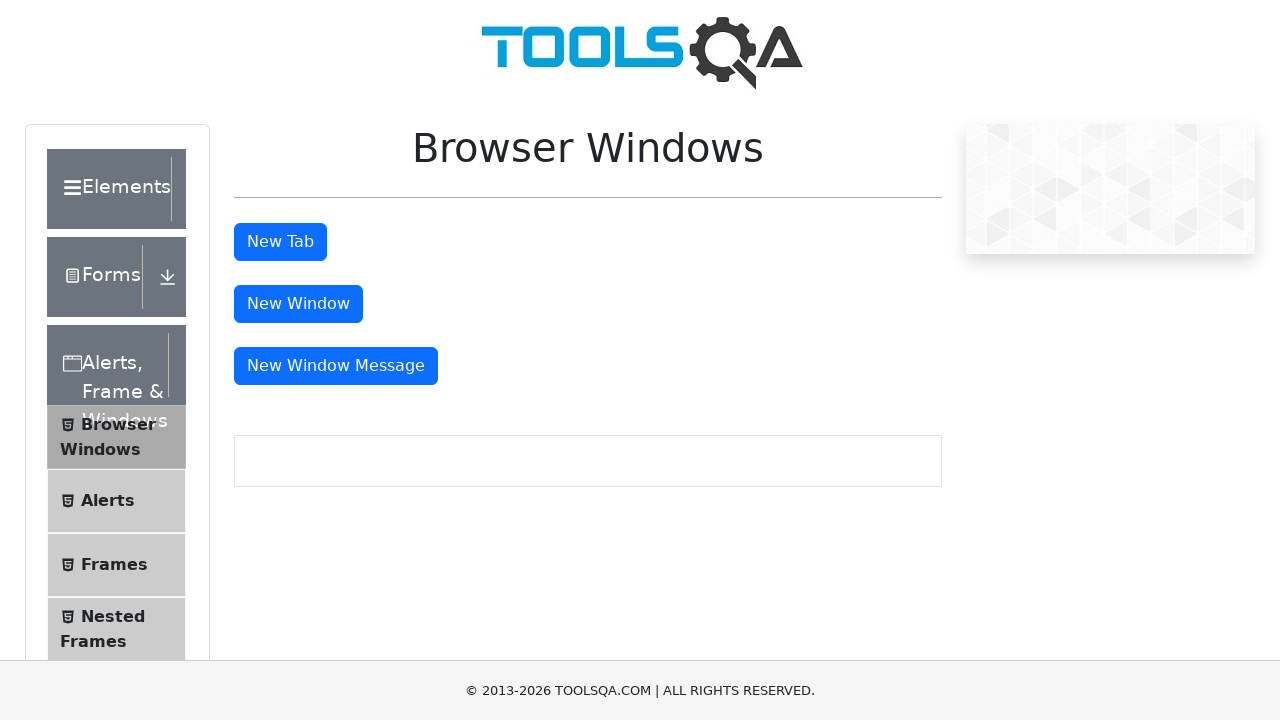

Clicked button to open new window at (298, 304) on #windowButton
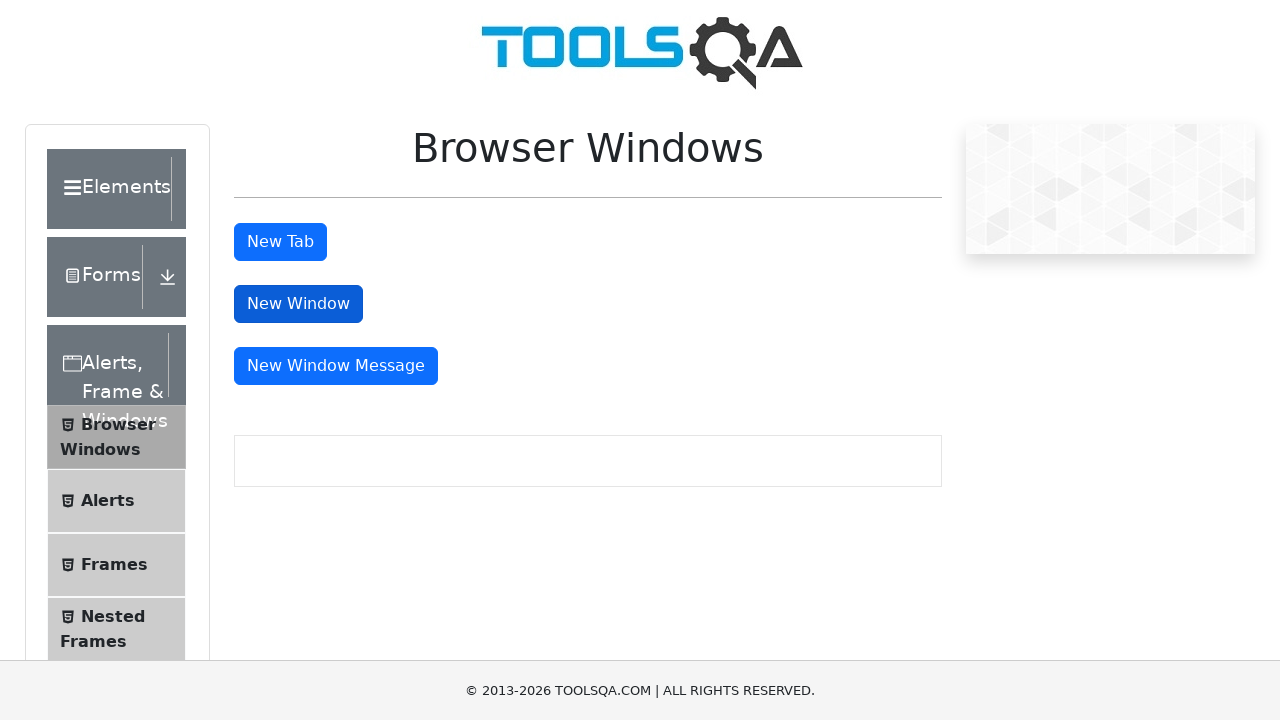

New page window opened and captured
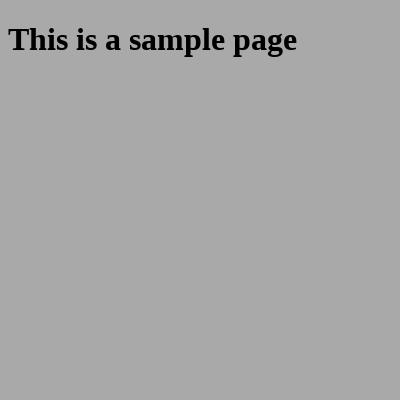

New page finished loading
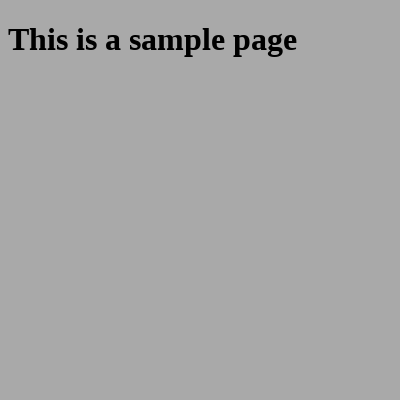

Retrieved body text content from new page
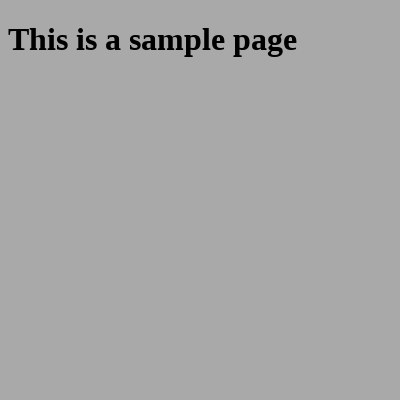

Closed the new page window
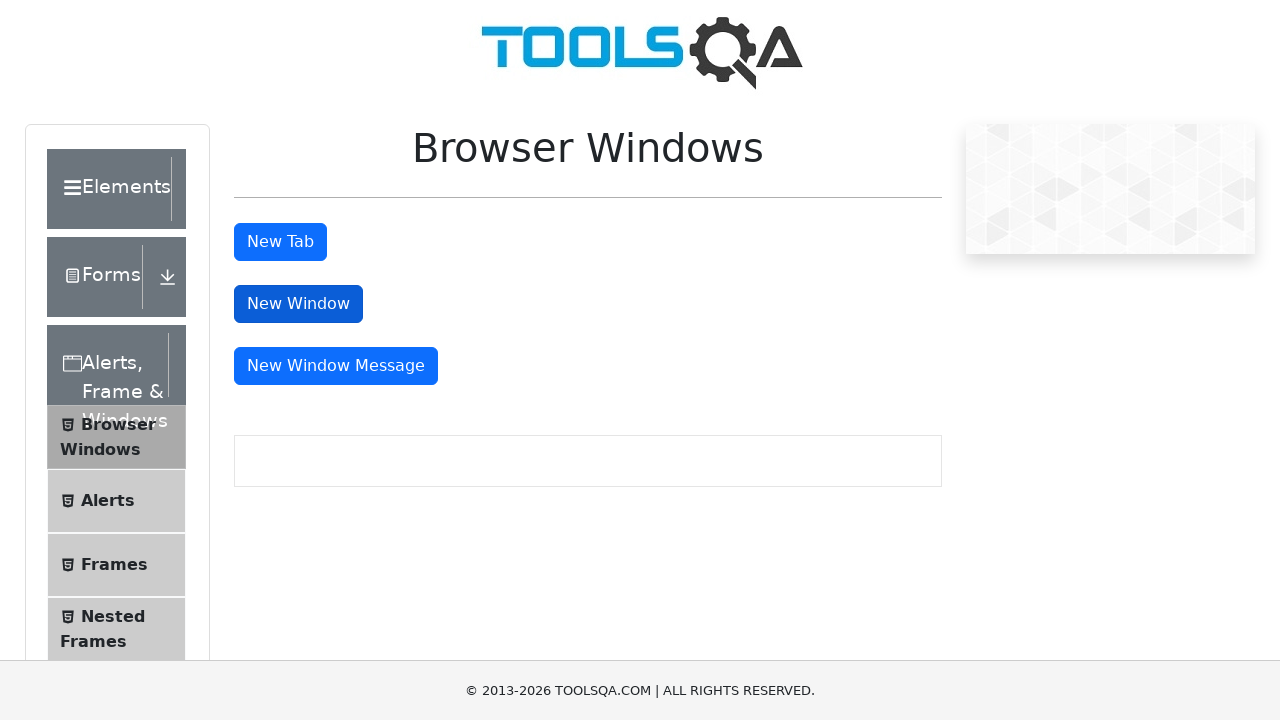

Verified original page URL still contains 'browser-windows'
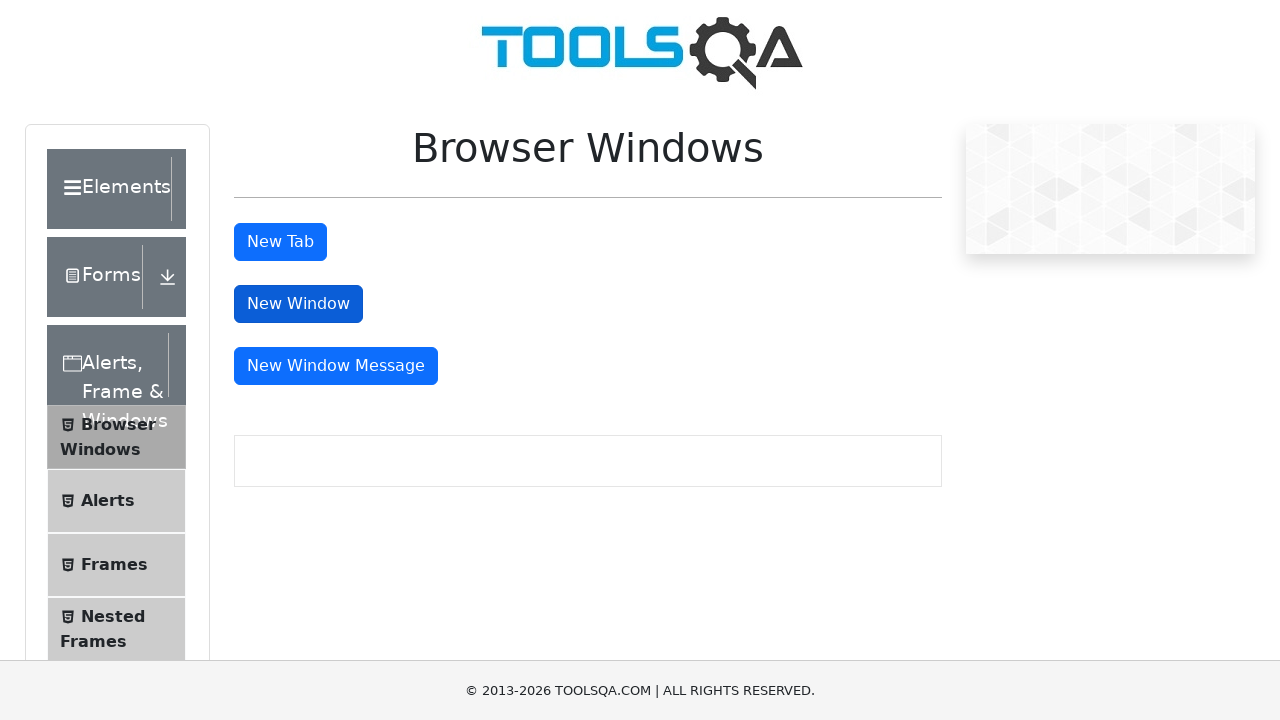

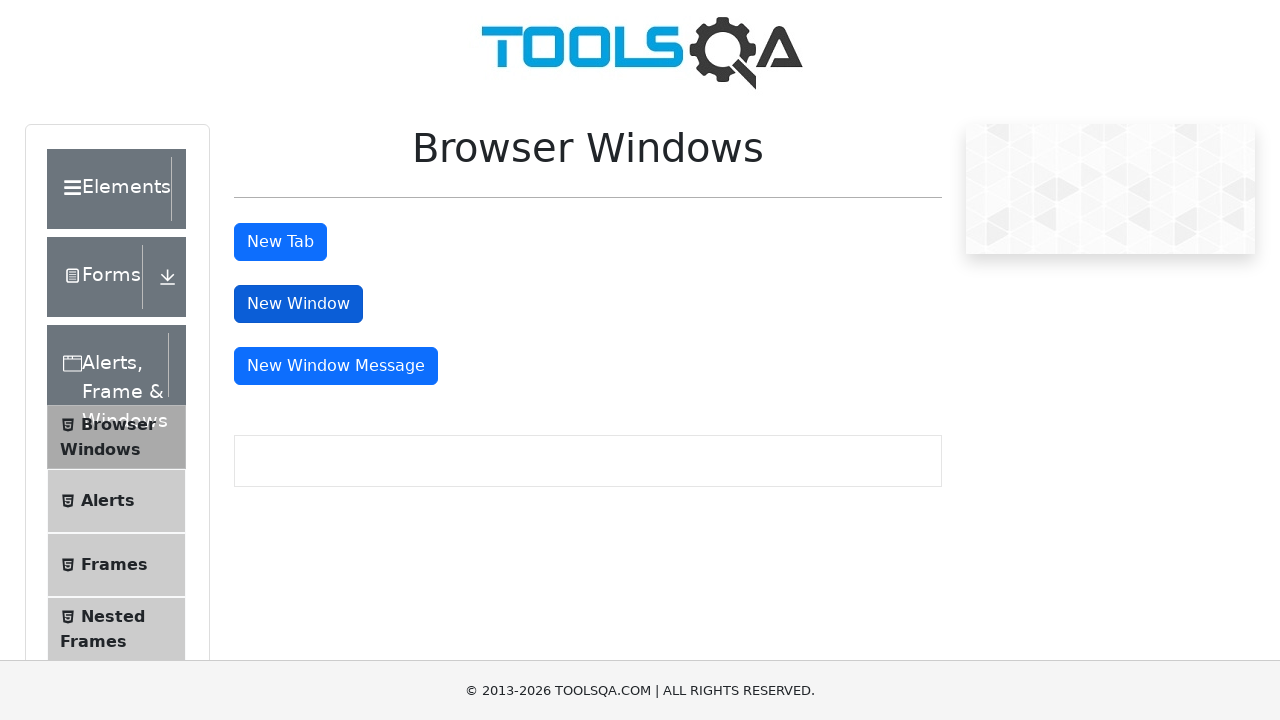